Tests handling of nested iframes by switching between frames and filling form fields (first name, email, last name) within different frame contexts

Starting URL: https://letcode.in/frame

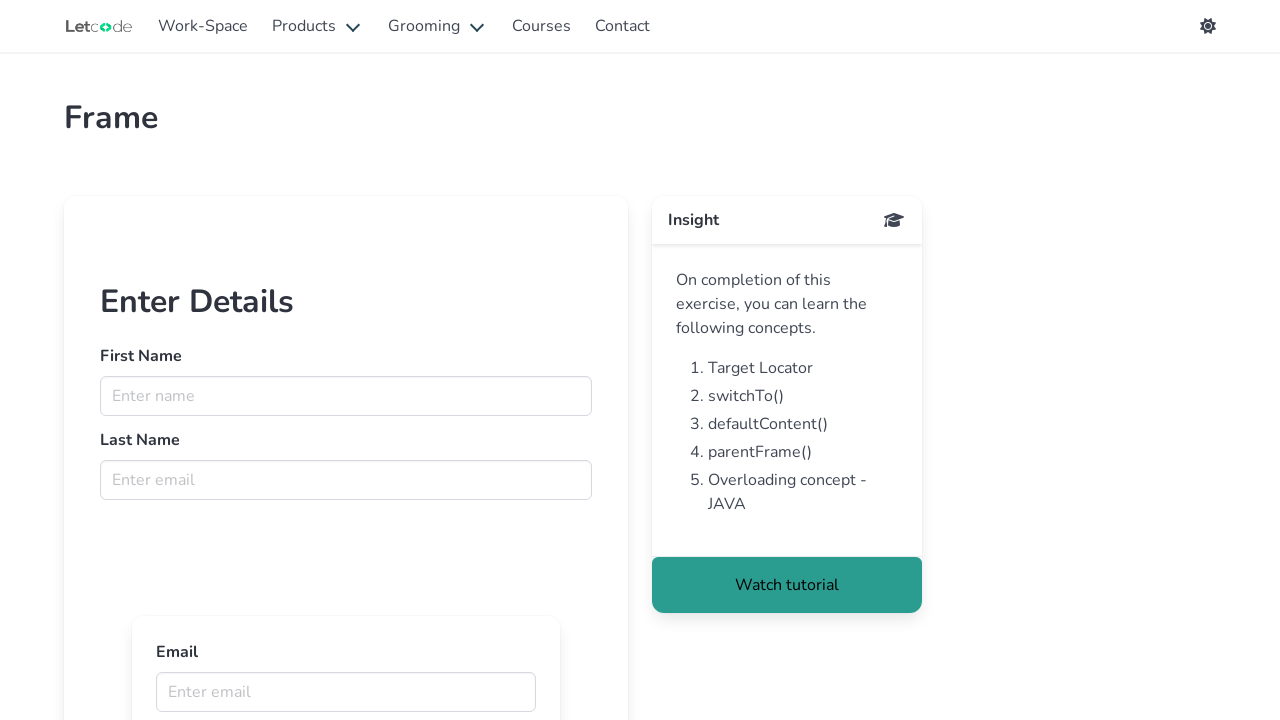

Located first iframe frame
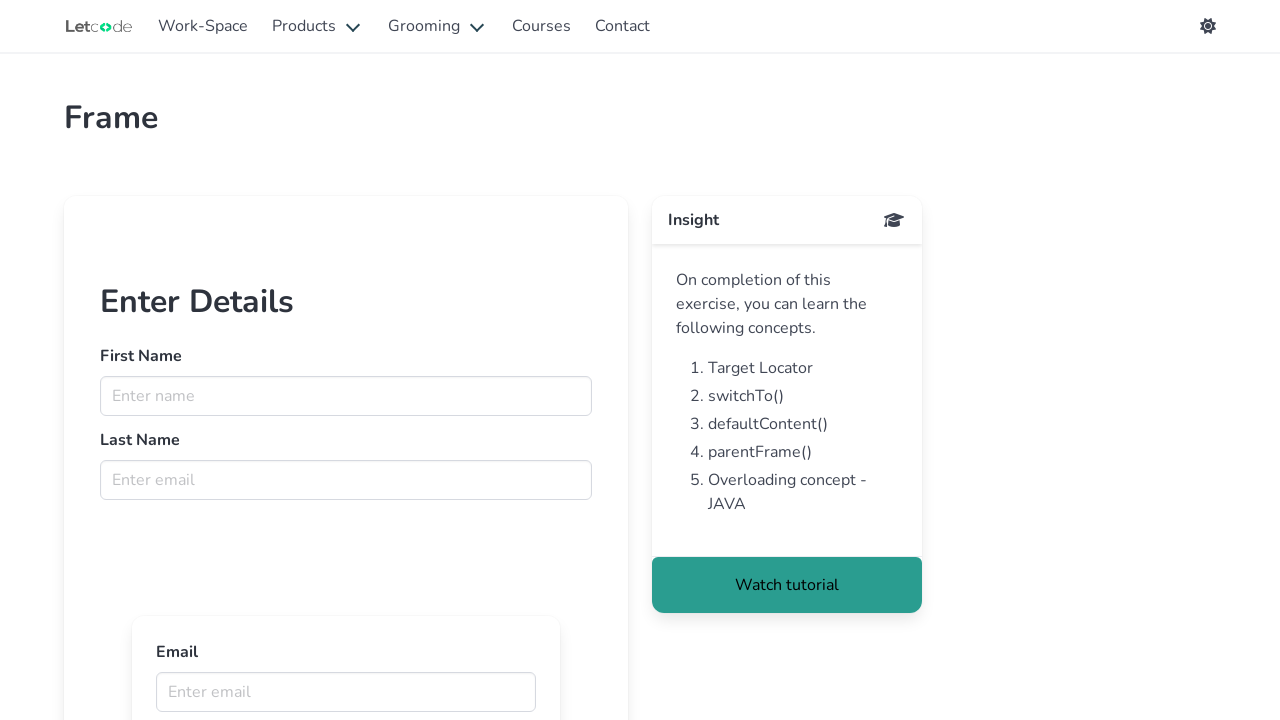

Filled first name field with 'Revathy' in first frame on iframe >> nth=0 >> internal:control=enter-frame >> input[name='fname']
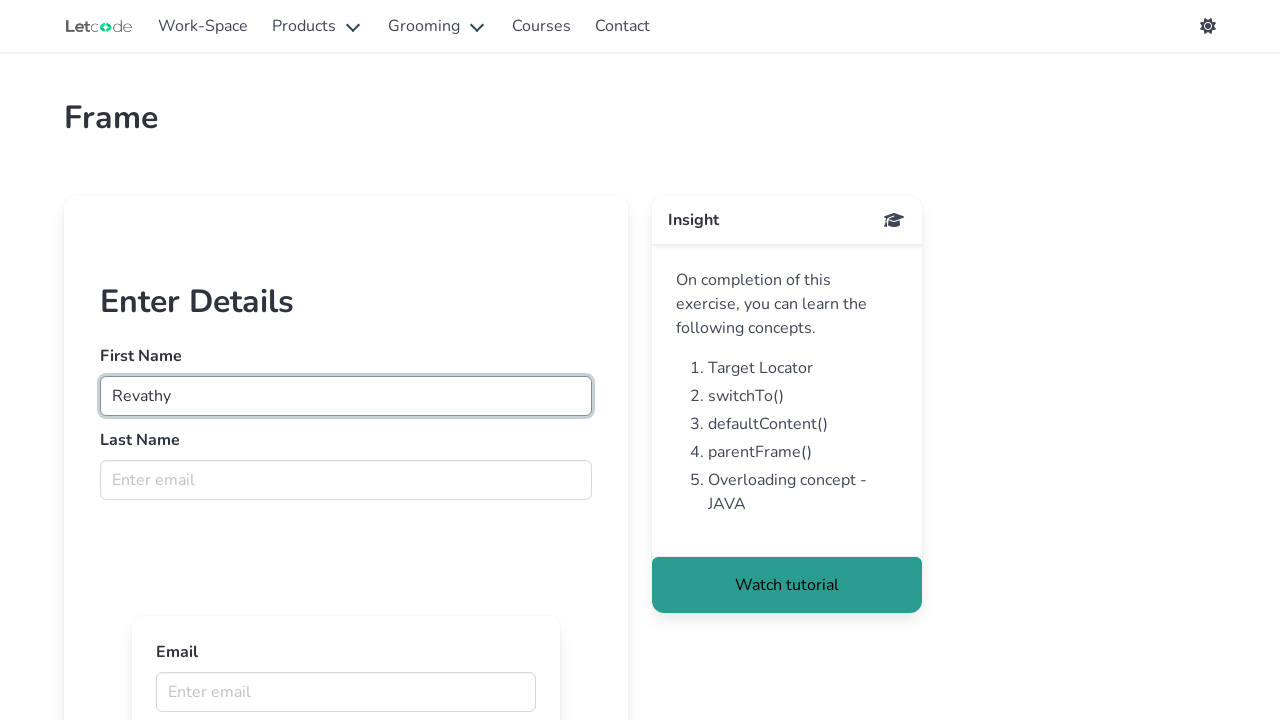

Located nested iframe within first frame
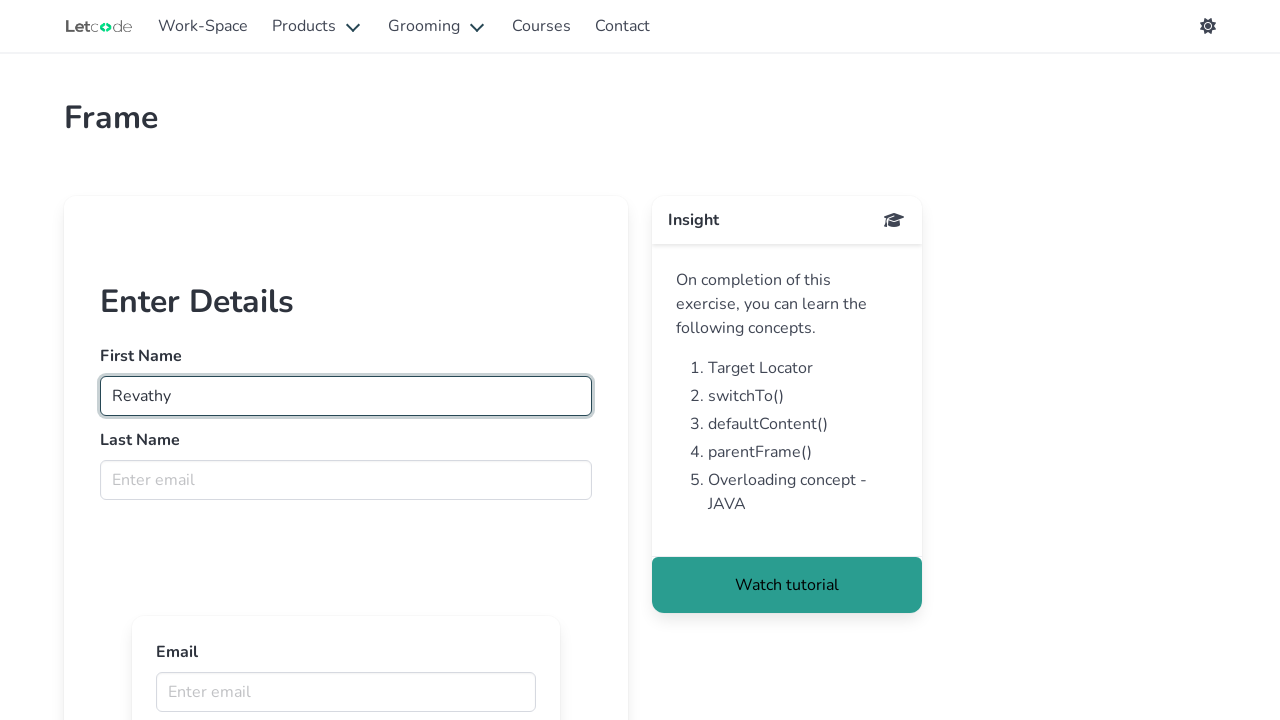

Filled email field with 'Rev' in nested frame on iframe >> nth=0 >> internal:control=enter-frame >> iframe >> nth=0 >> internal:c
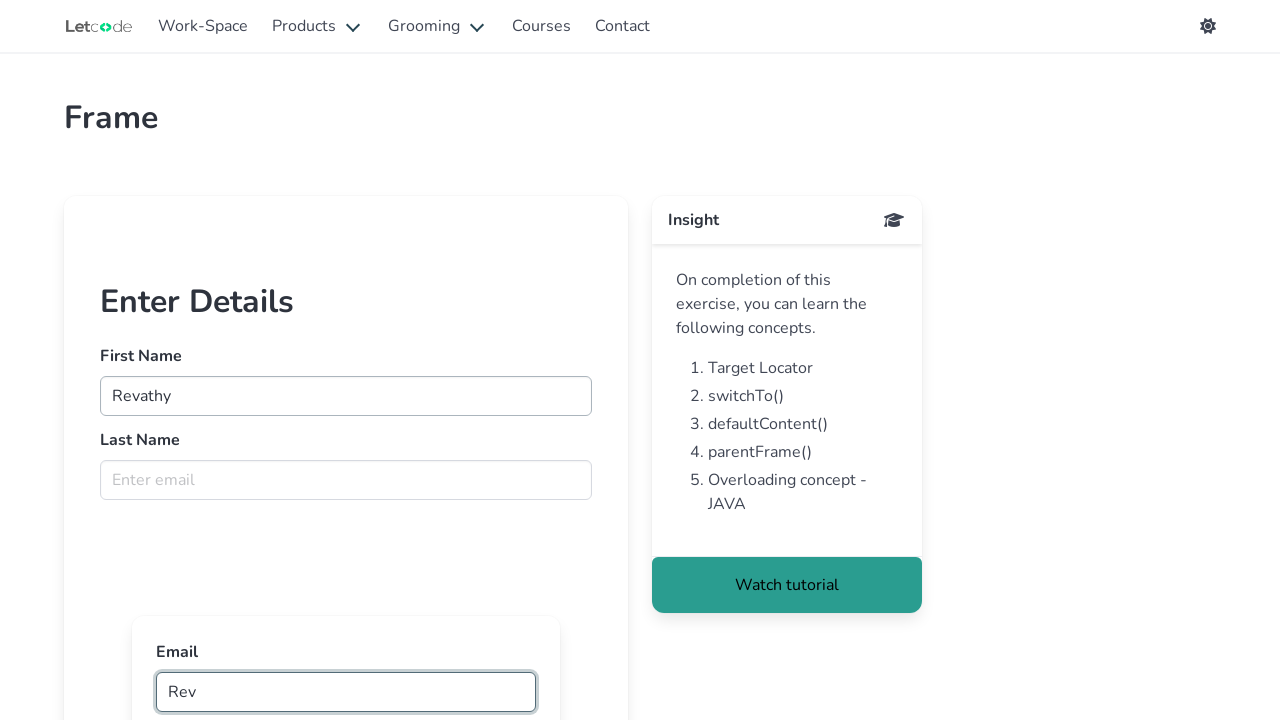

Filled last name field with 'G' in first frame on iframe >> nth=0 >> internal:control=enter-frame >> input[name='lname']
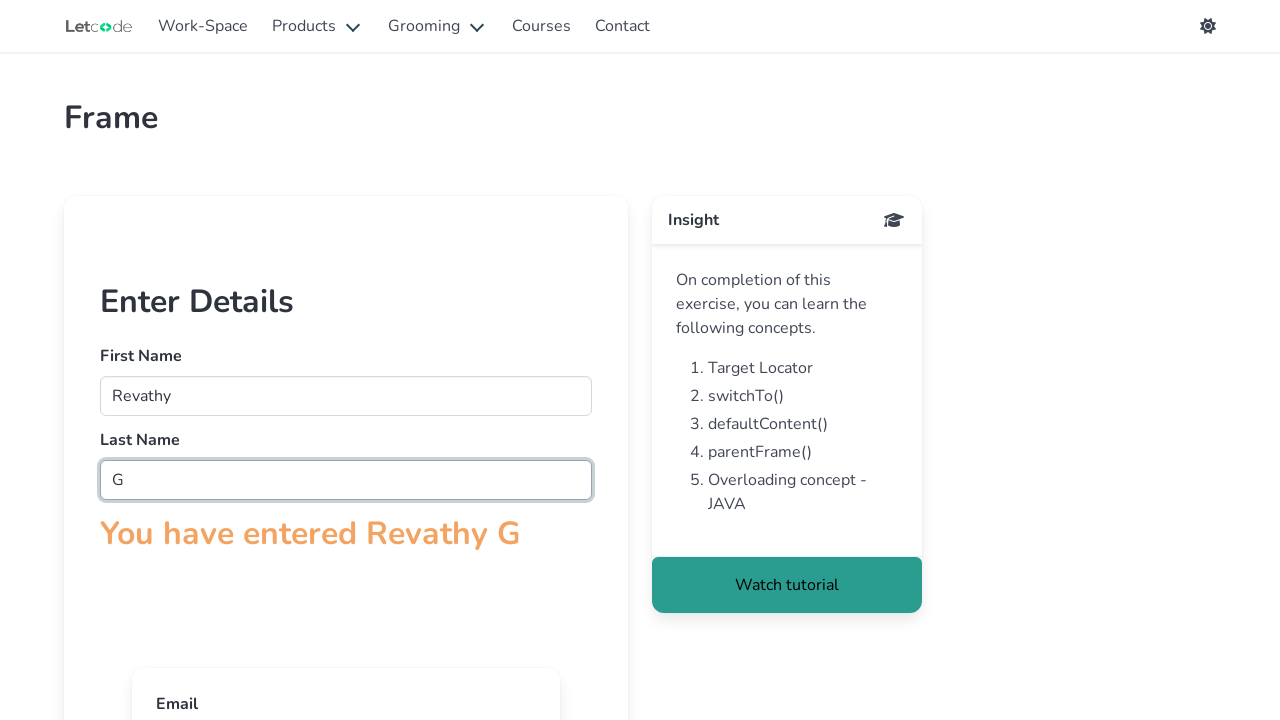

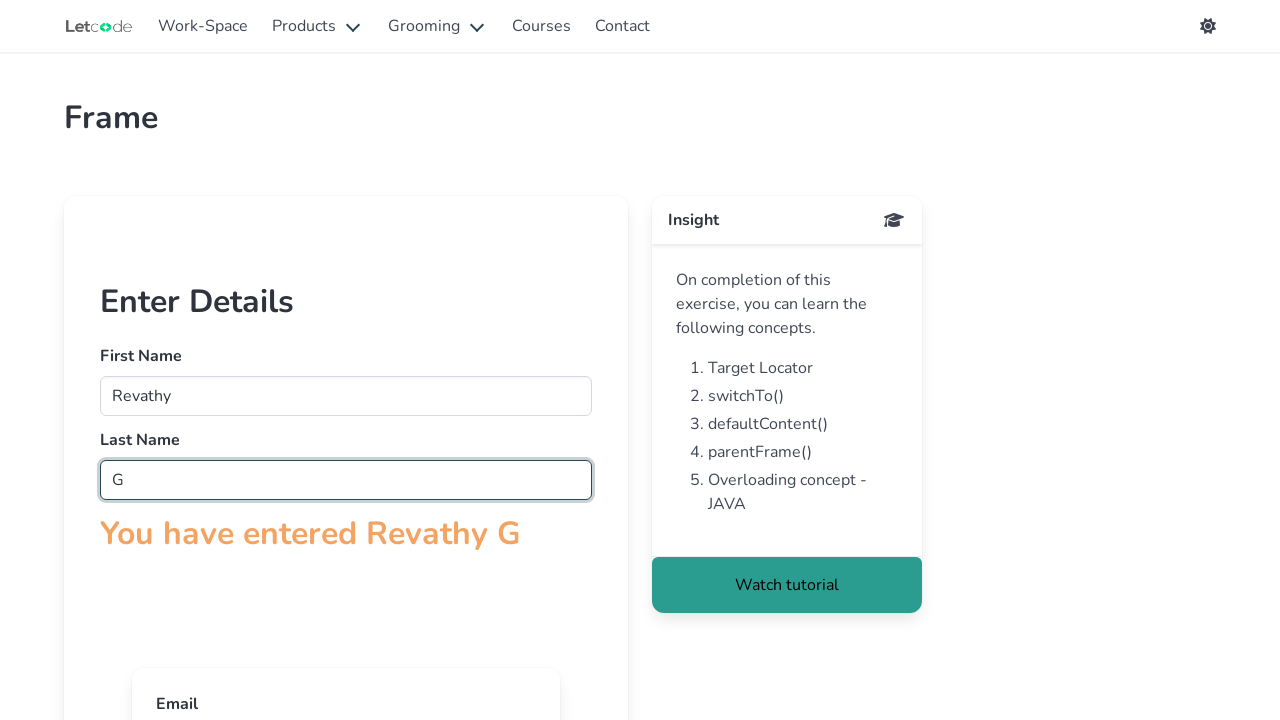